Tests an explicit wait scenario by waiting for a button to become clickable, clicking it, and verifying a success message appears in the page.

Starting URL: http://suninjuly.github.io/wait2.html

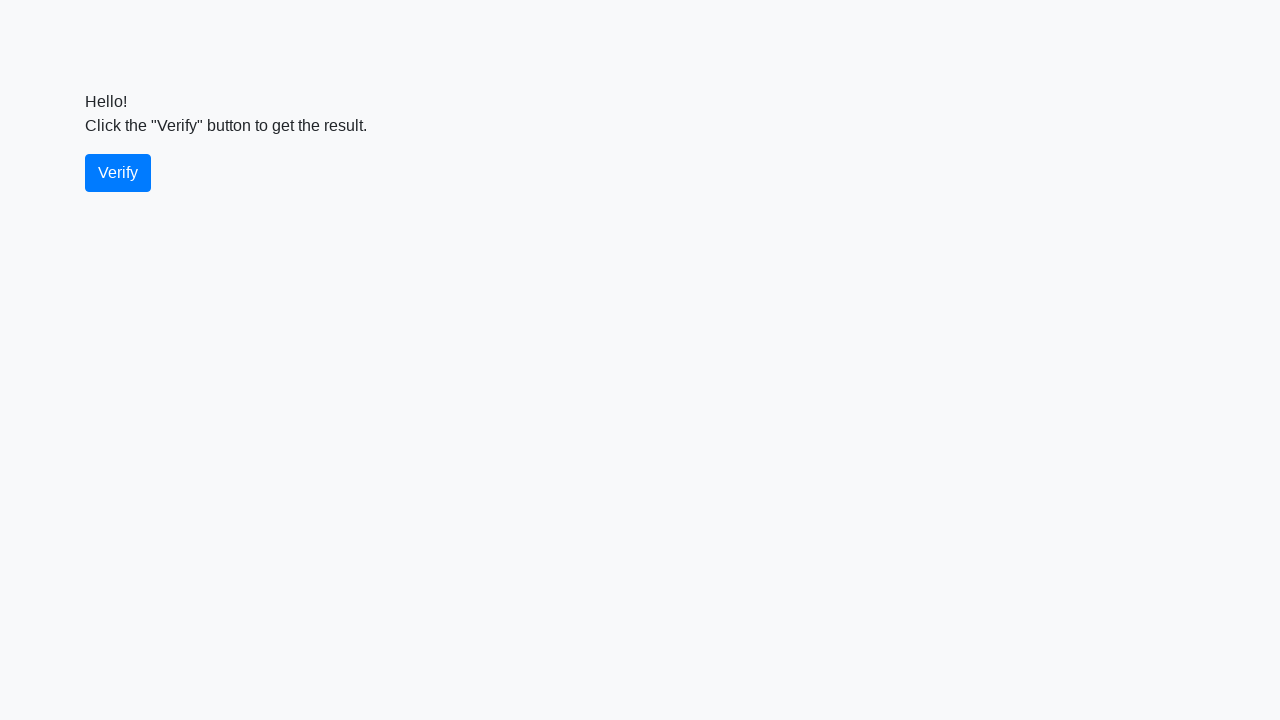

Waited for verify button to become visible
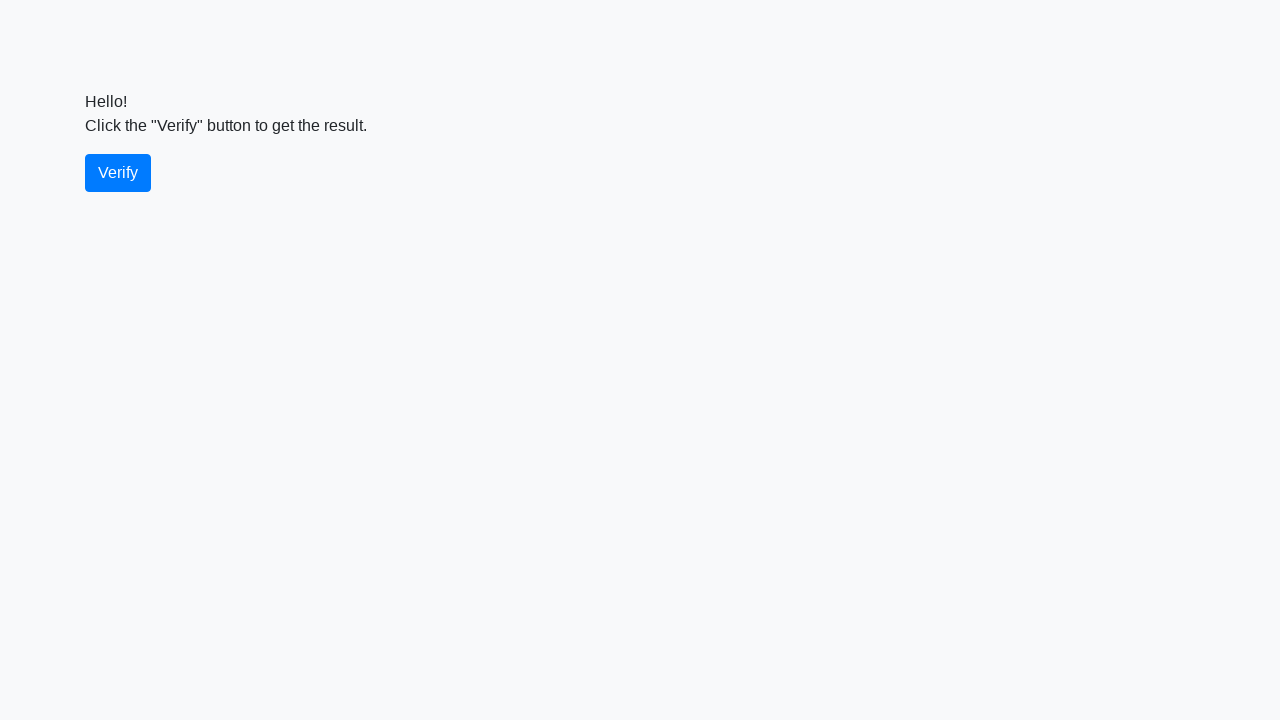

Clicked the verify button at (118, 173) on #verify
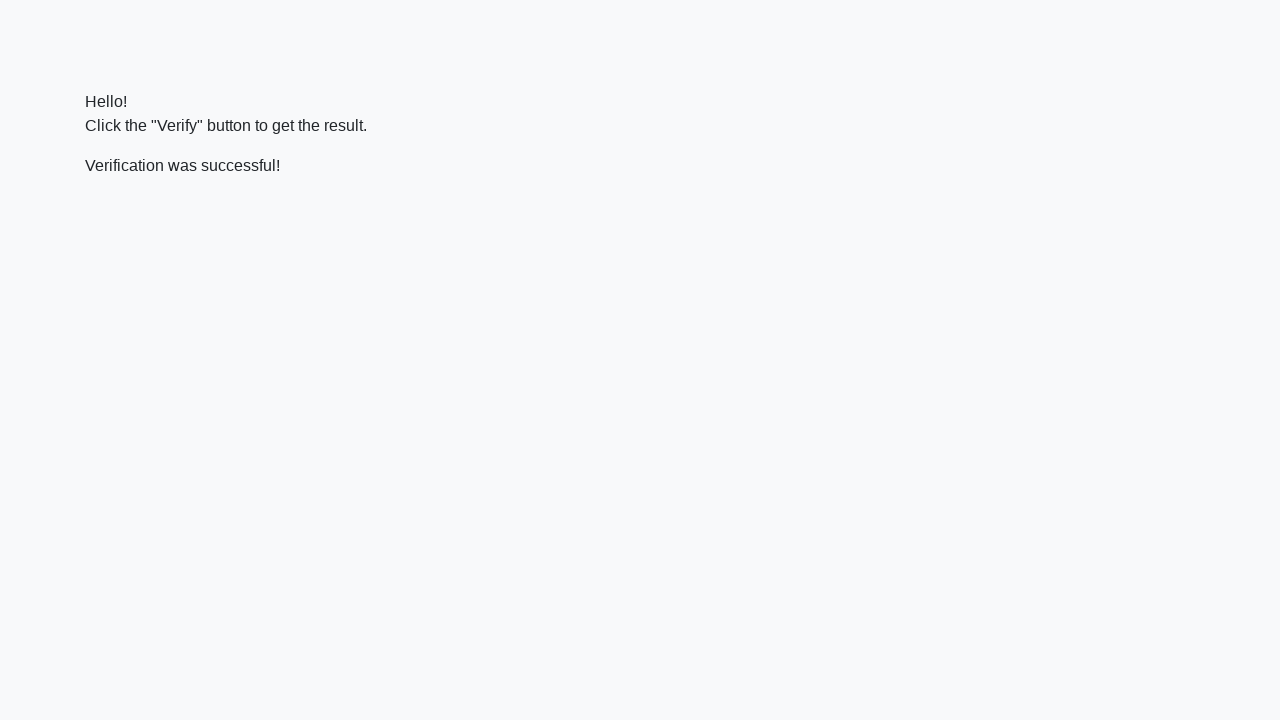

Success message appeared on the page
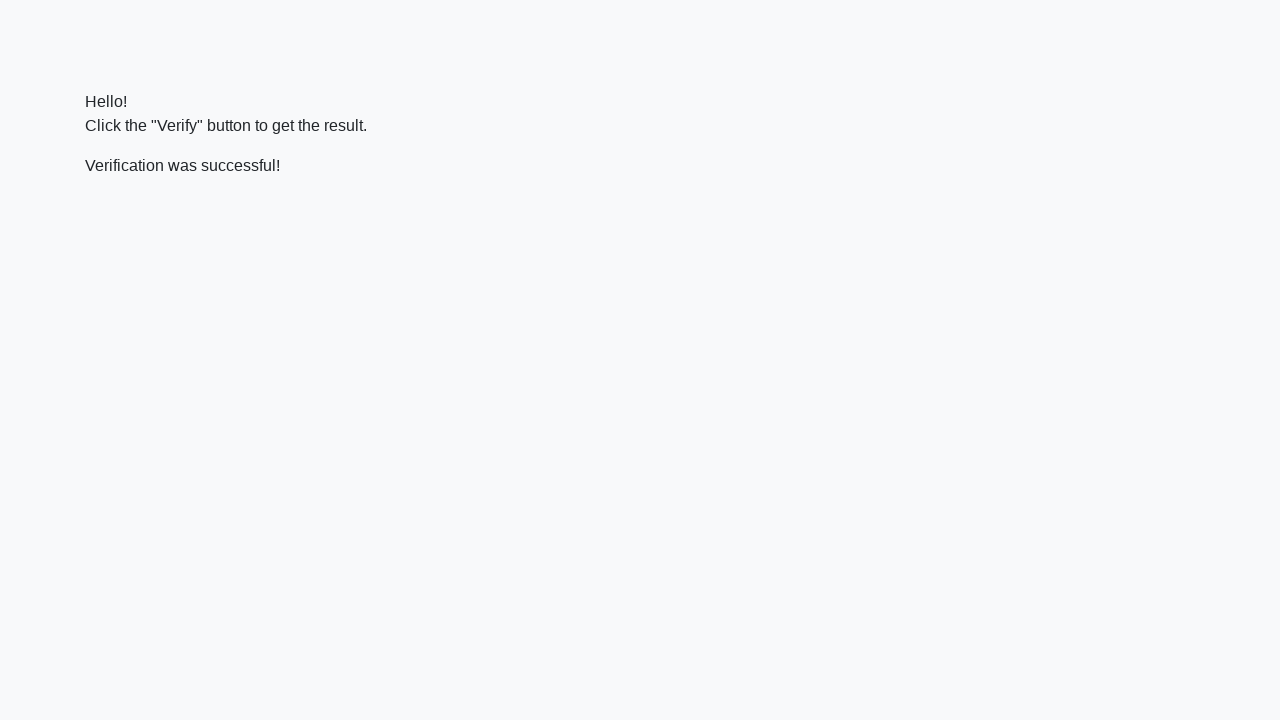

Verified that success message contains 'successful'
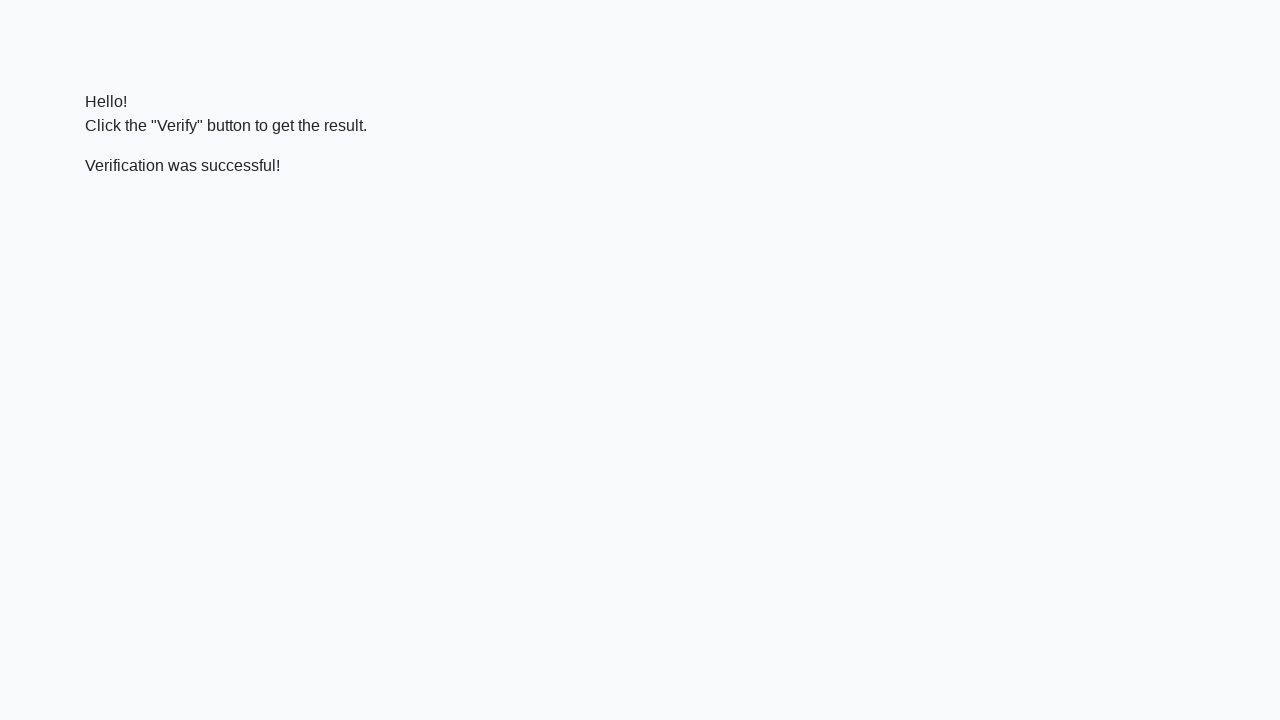

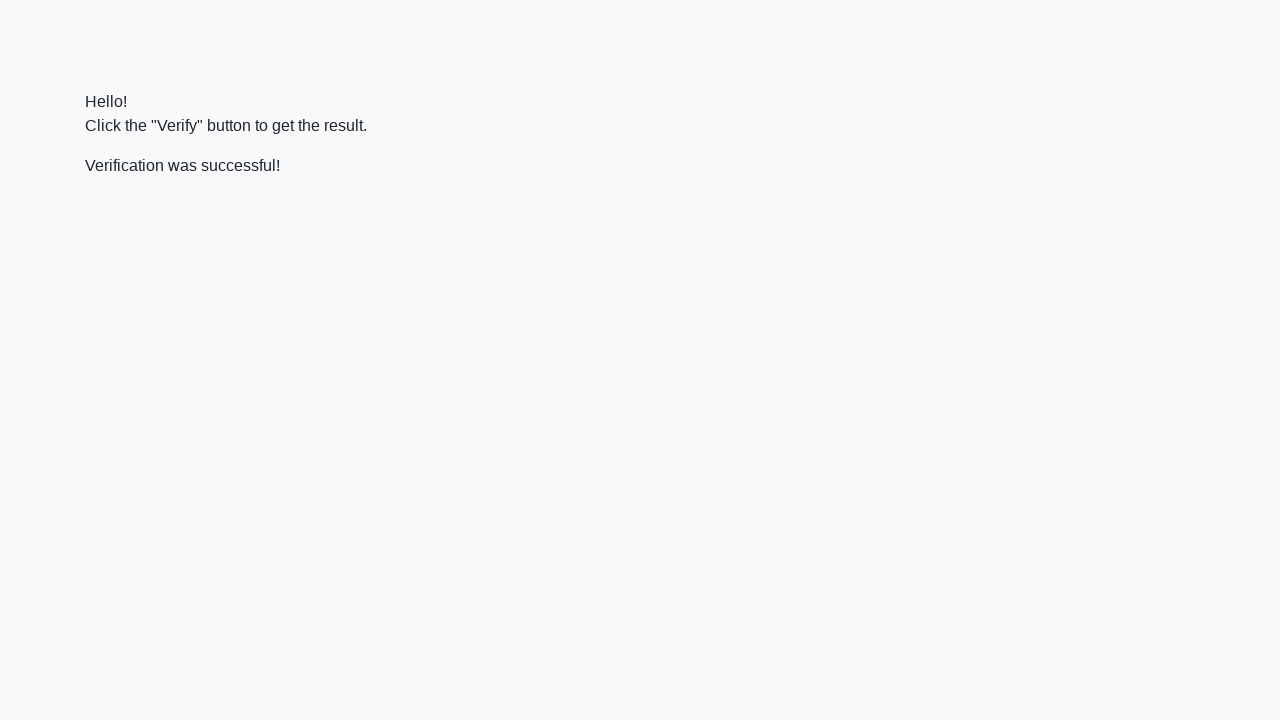